Tests interaction with a button that has dynamic class attributes by locating it using CSS selector and XPath, verifying visibility, and clicking it multiple times.

Starting URL: http://uitestingplayground.com/classattr

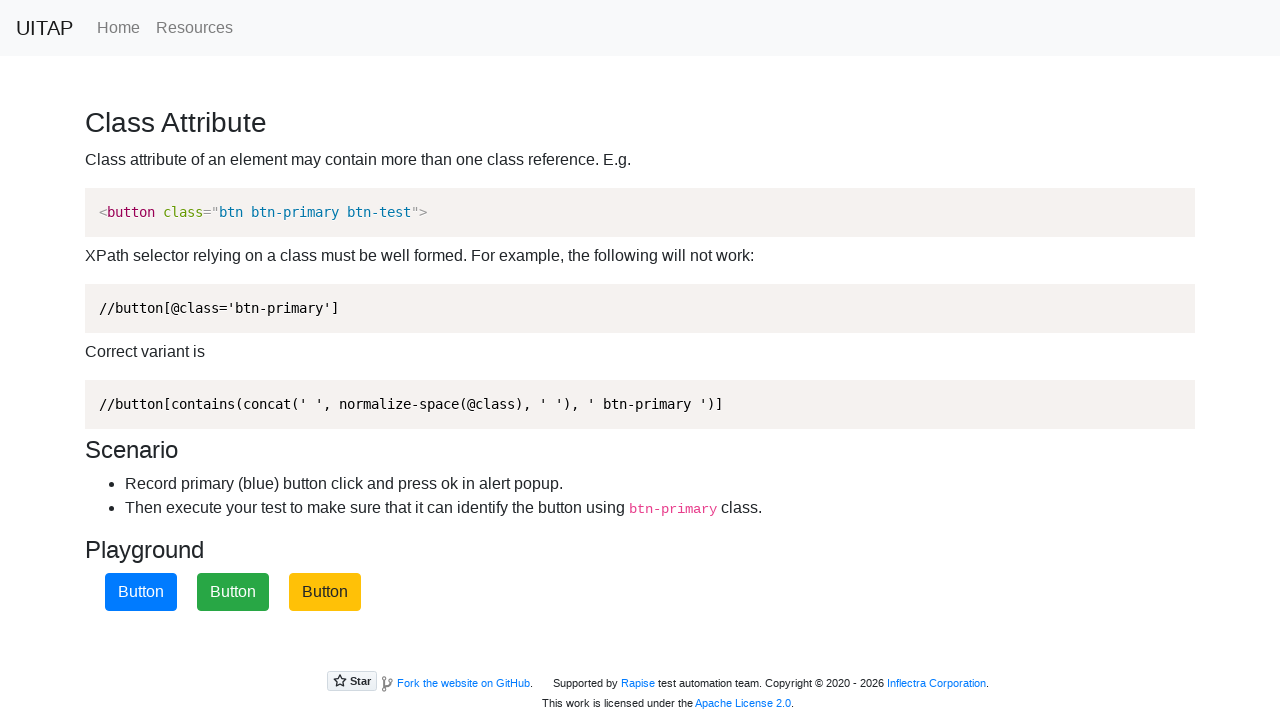

Located dynamic button using CSS selector and scrolled into view
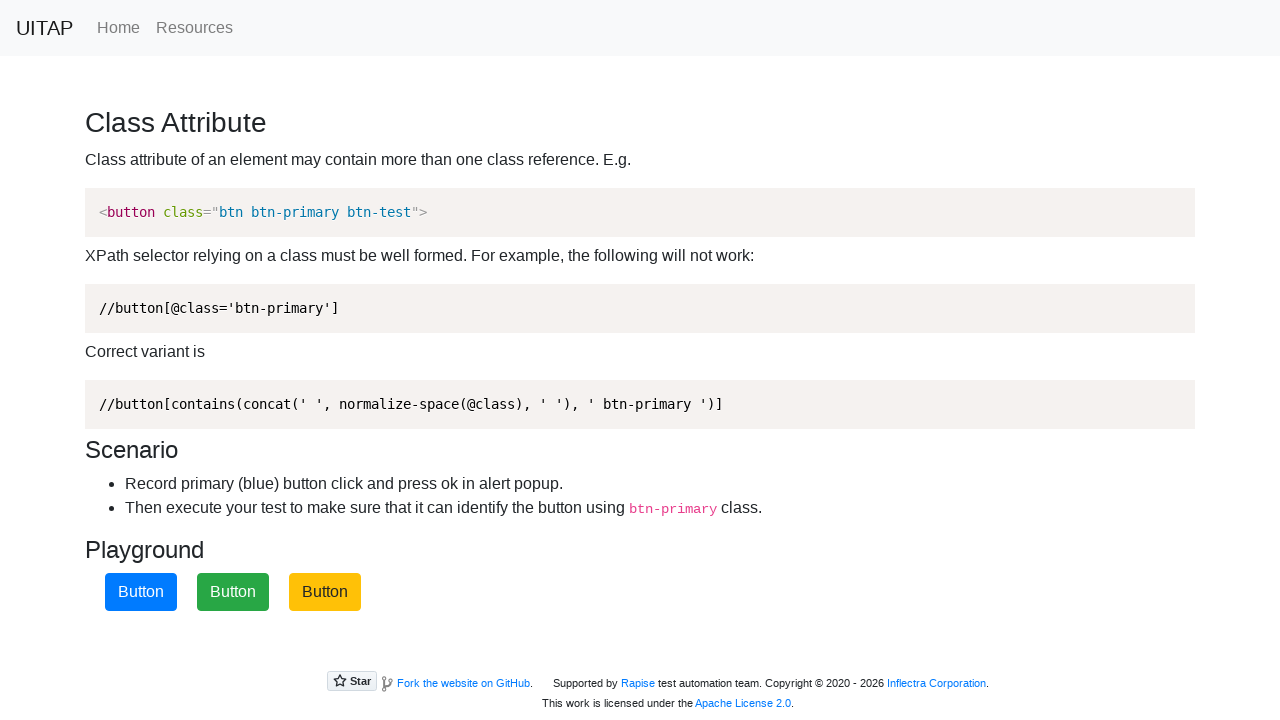

Located dynamic button using XPath and scrolled into view
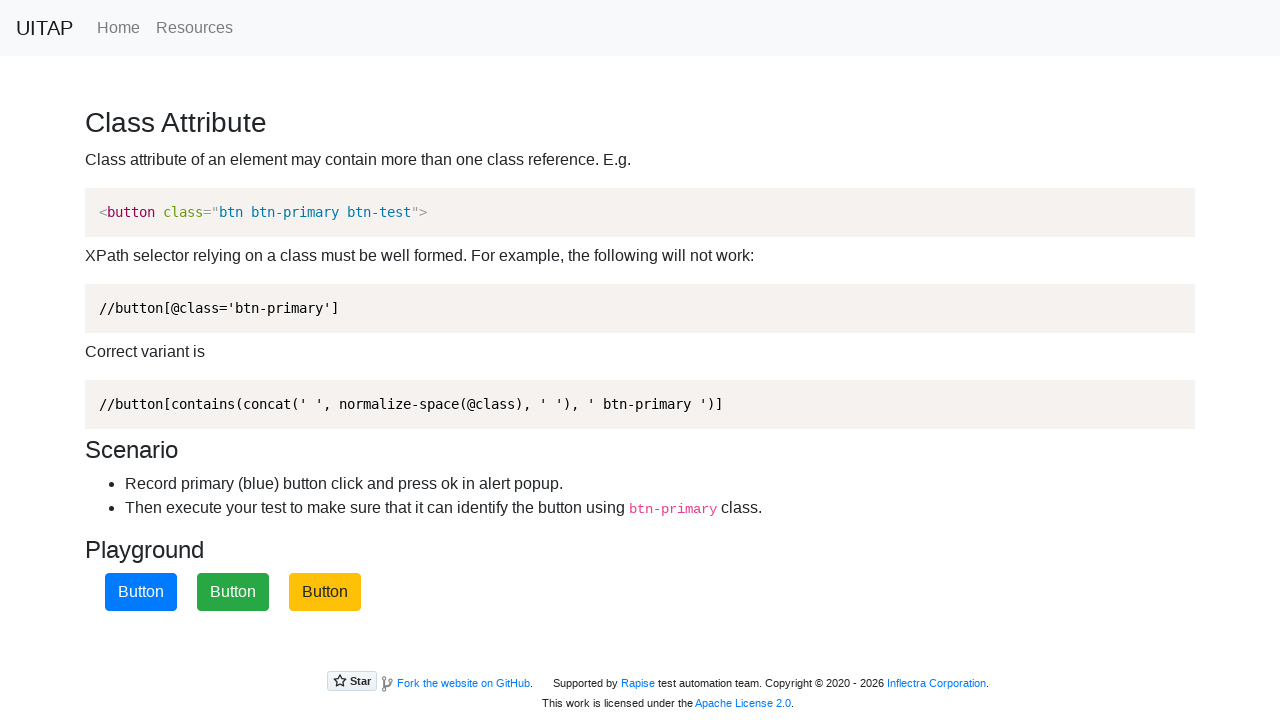

Verified button is visible using CSS selector
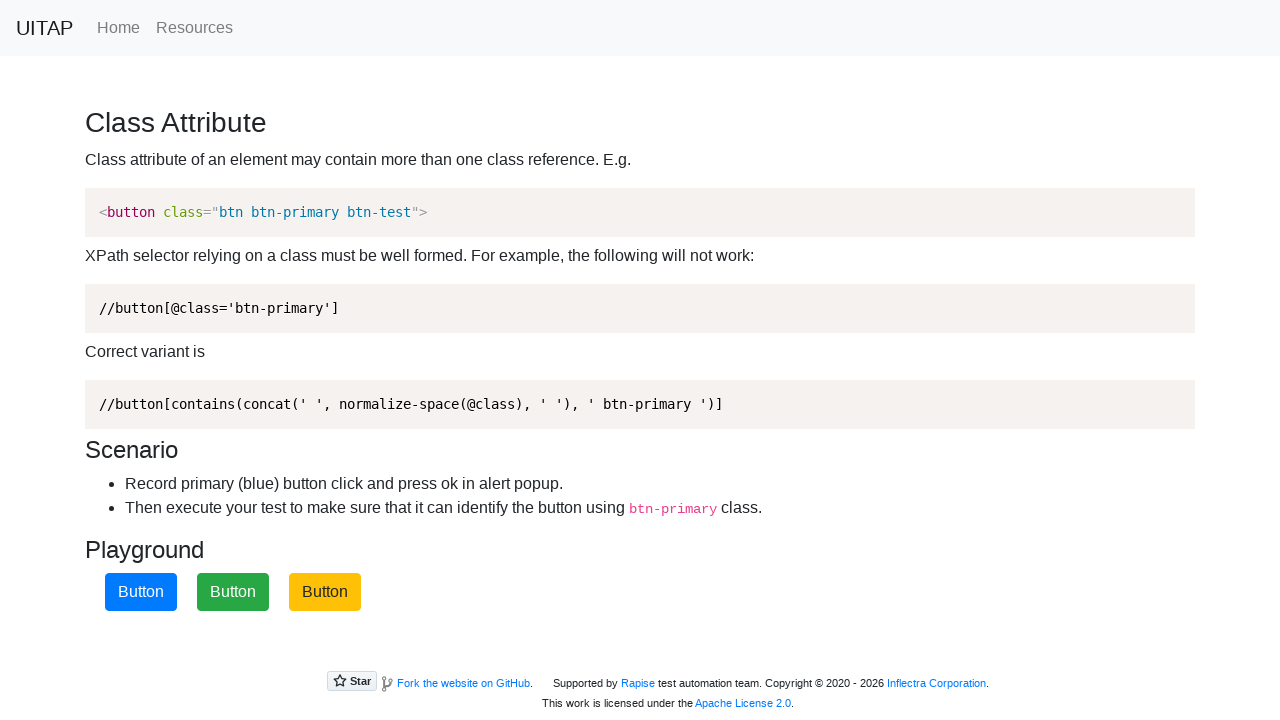

Verified button is visible using XPath
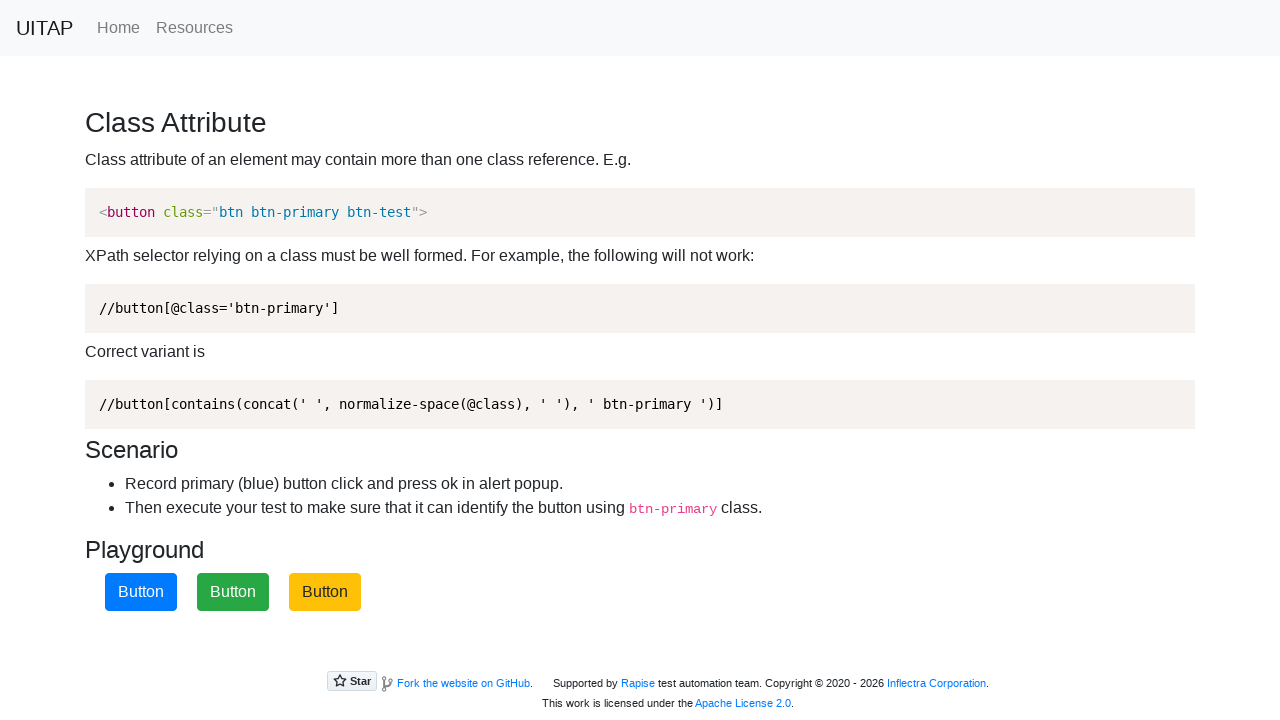

Set up dialog handler to accept alerts
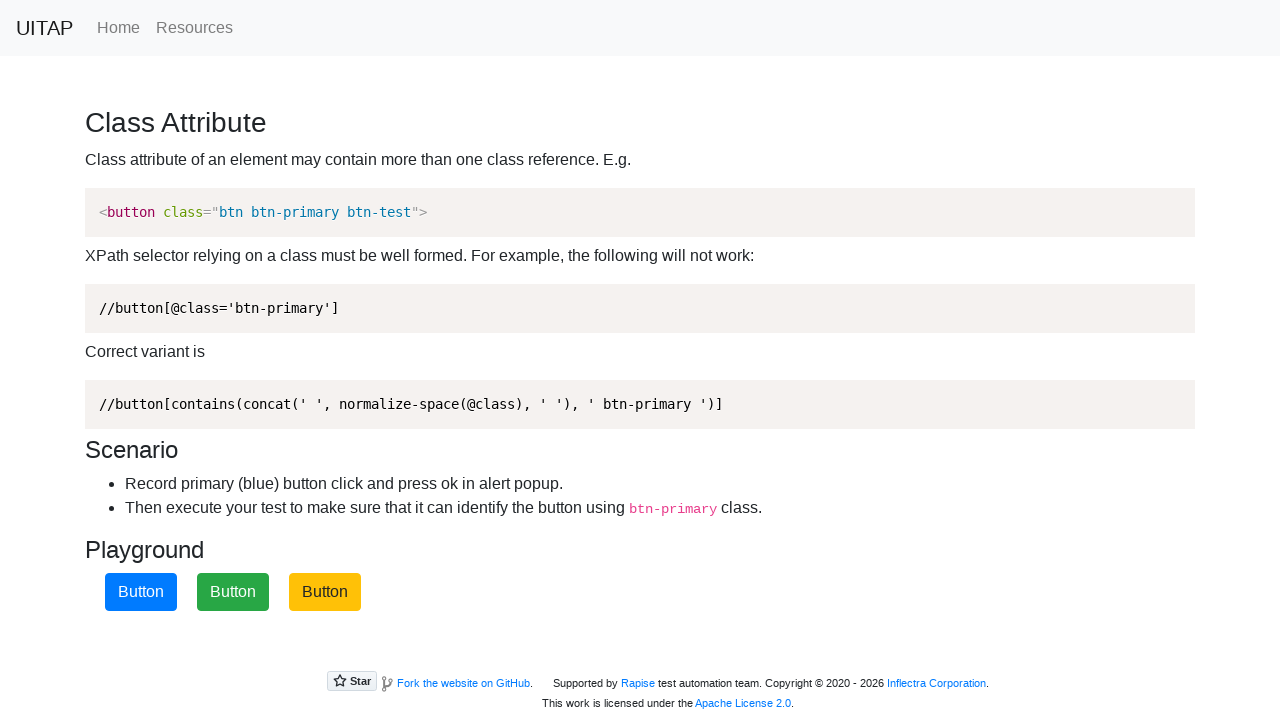

Clicked button using CSS selector at (141, 592) on button.btn-primary
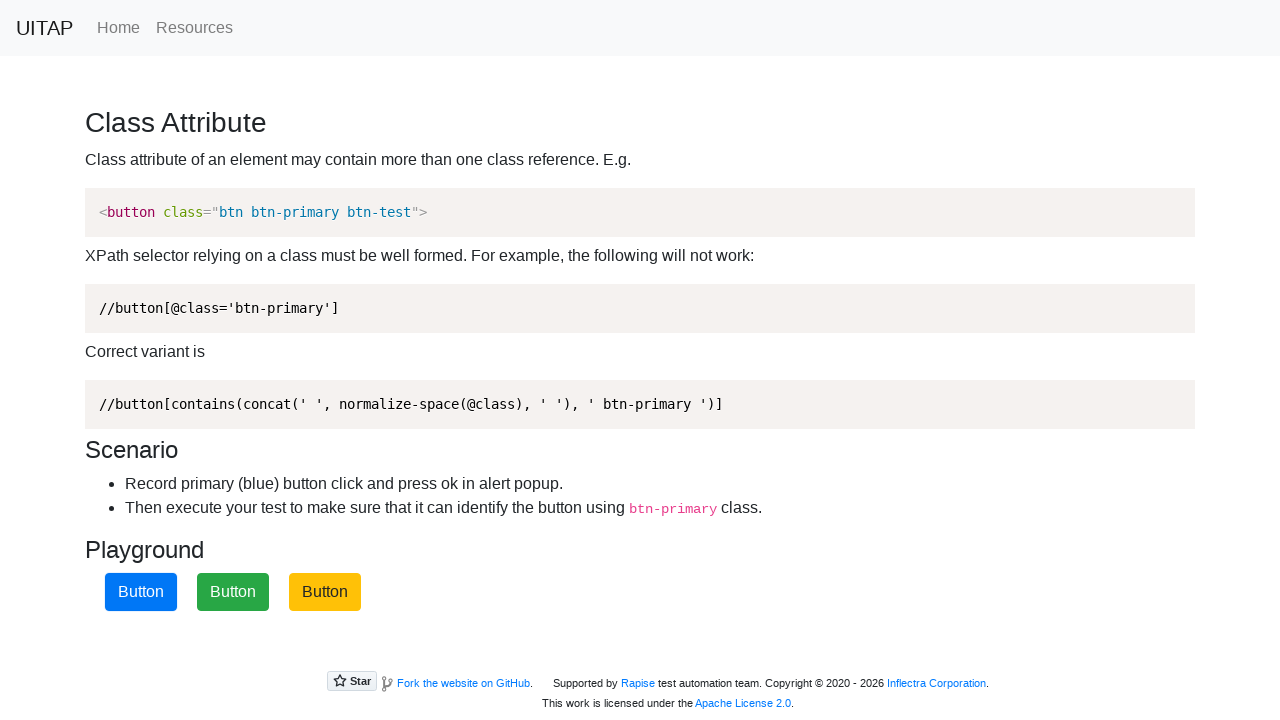

Clicked button using XPath at (141, 592) on xpath=//button[contains(@class, 'btn-primary')]
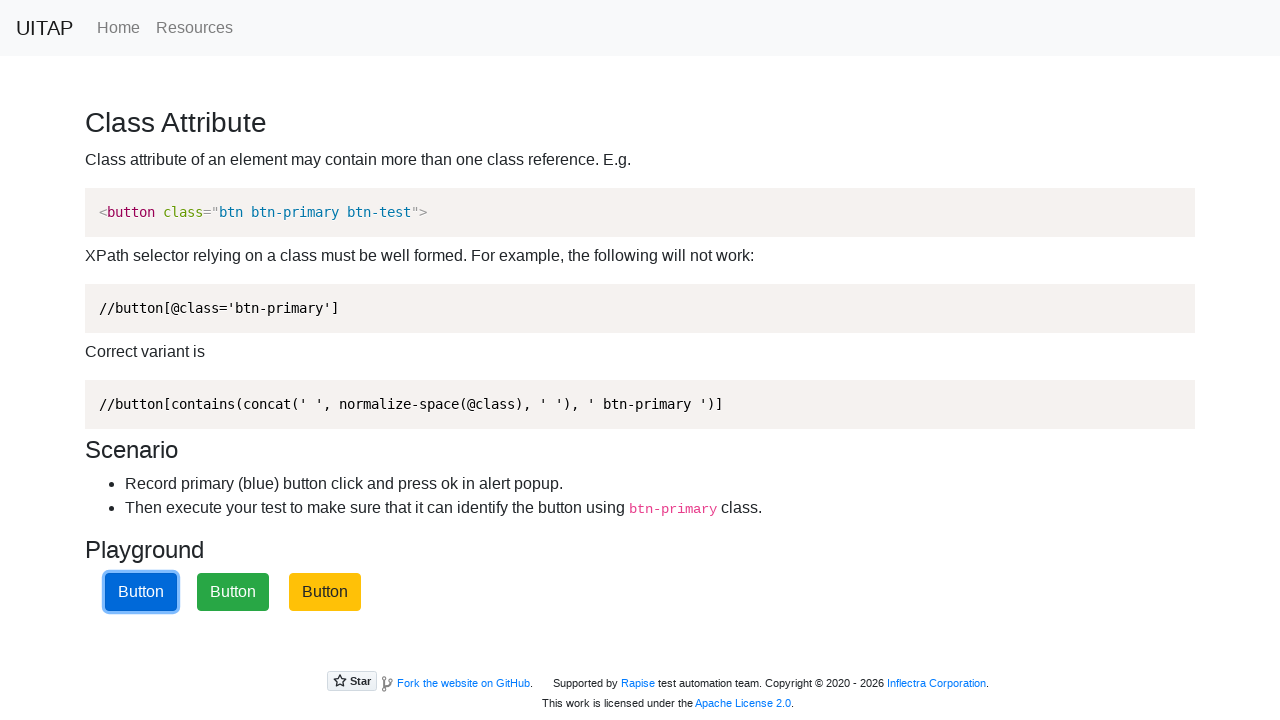

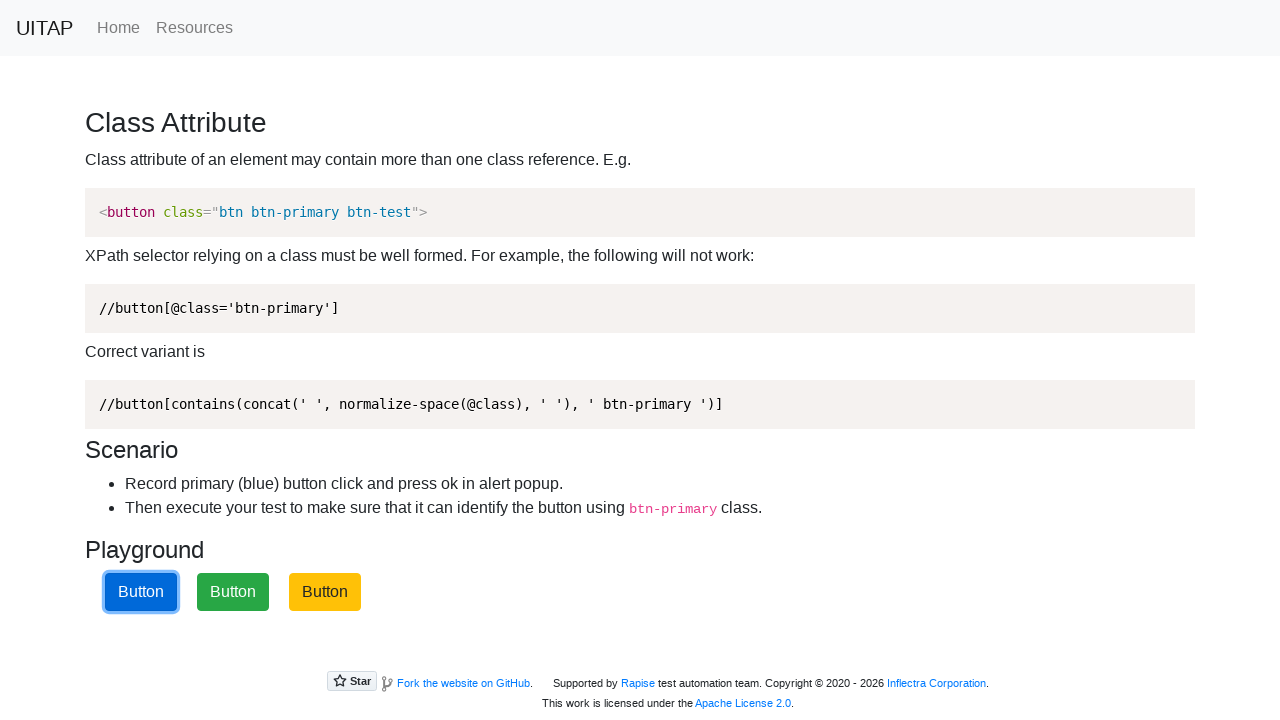